Tests the TodoMVC app using Dojo implementation by creating three todo items, marking one as complete, and verifying the remaining item count shows 2 items left.

Starting URL: https://todomvc.com/

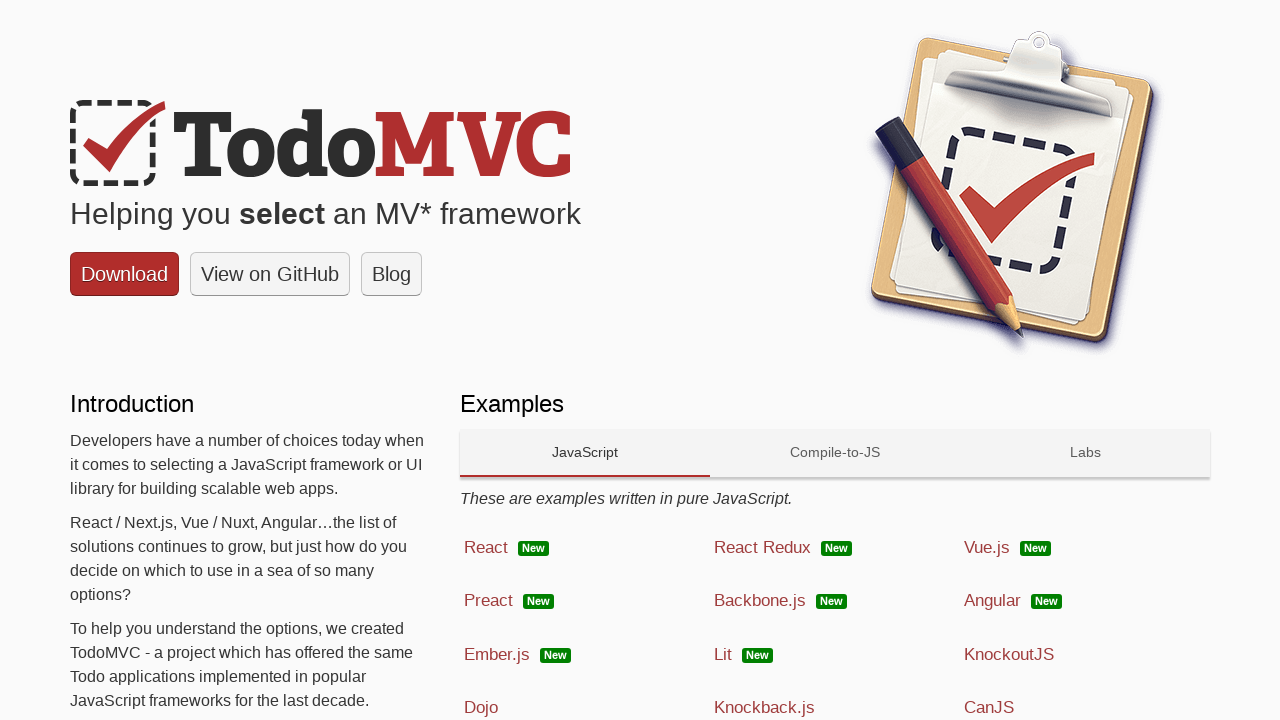

Clicked on Dojo technology link at (481, 708) on text=Dojo
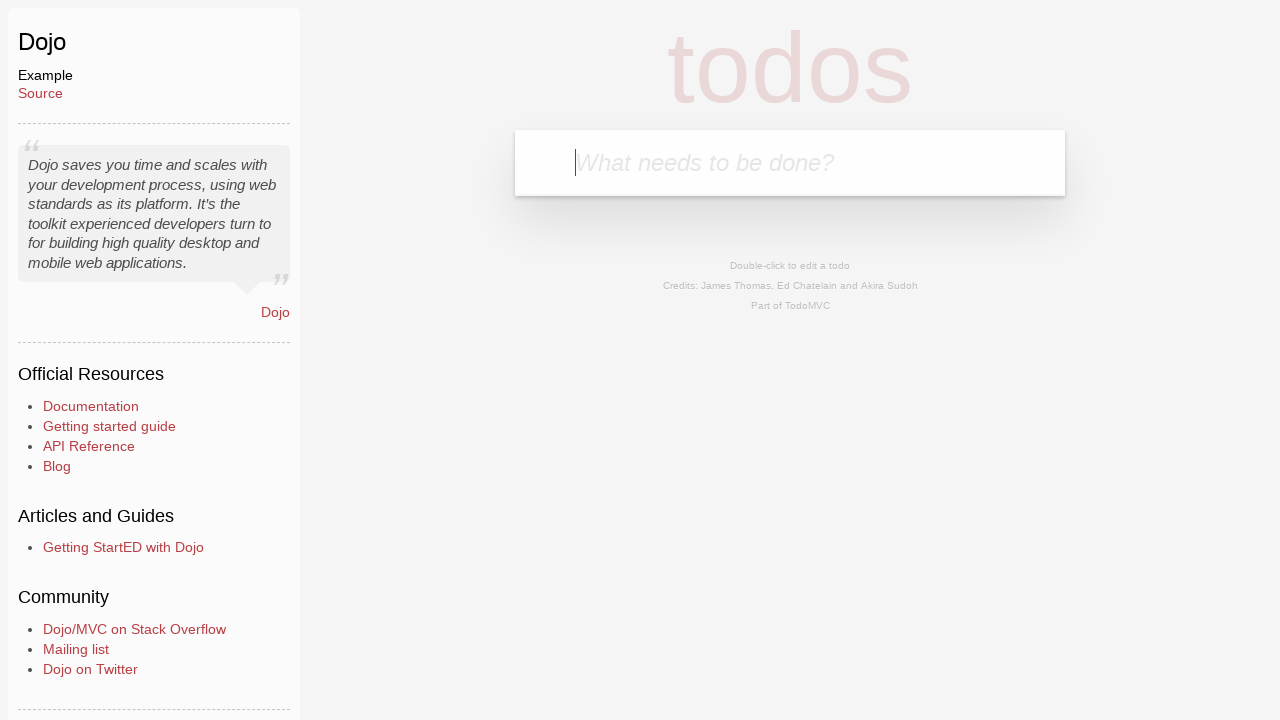

Located todo input field
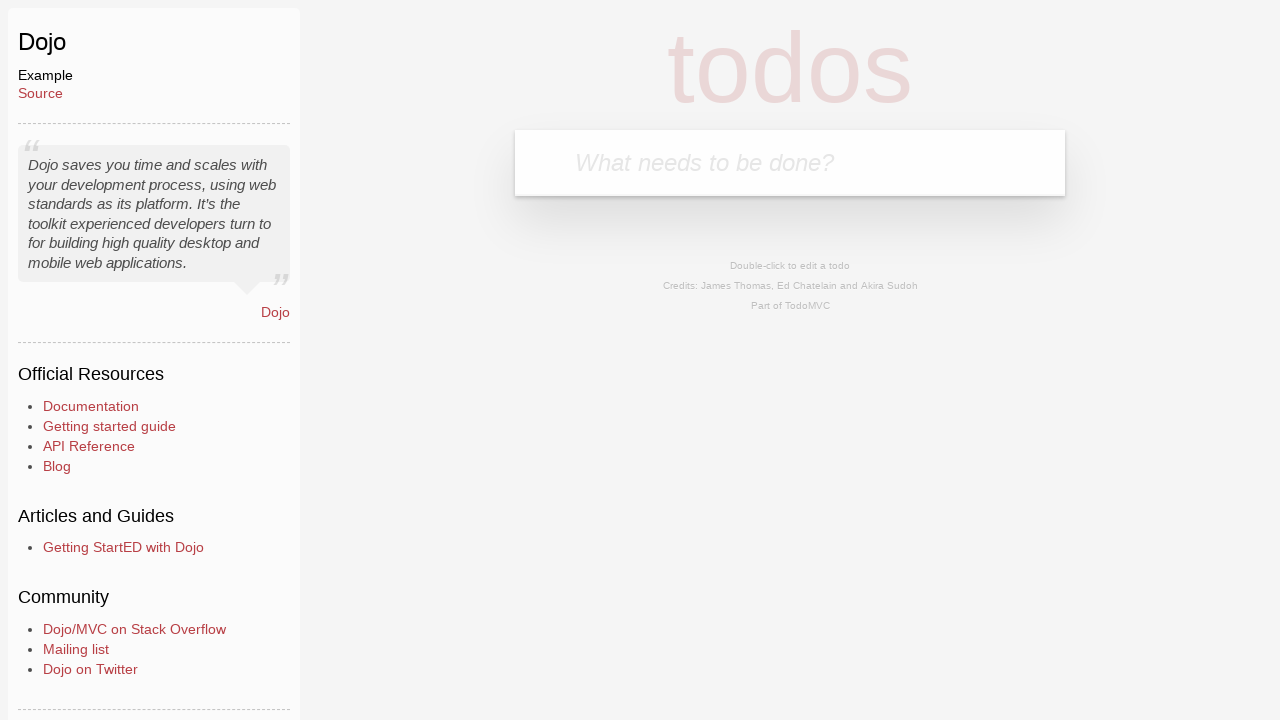

Filled first todo item: 'Clean the car' on input[placeholder='What needs to be done?']
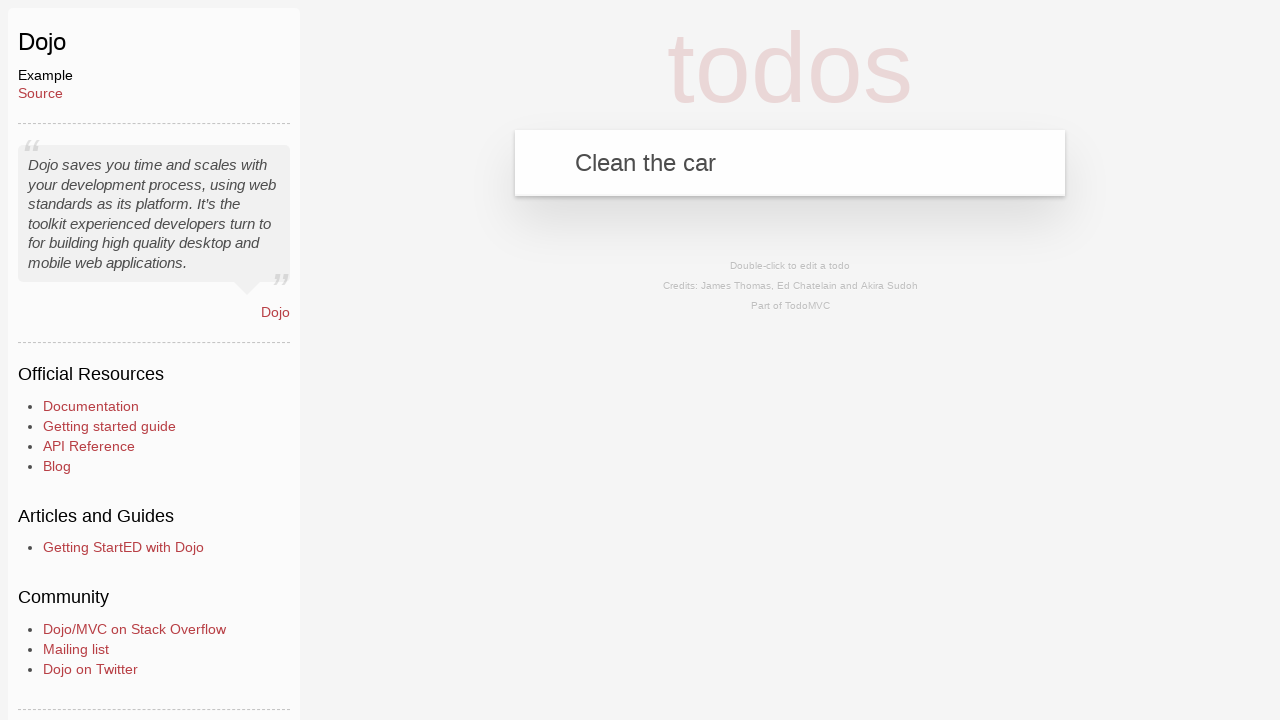

Pressed Enter to create first todo item on input[placeholder='What needs to be done?']
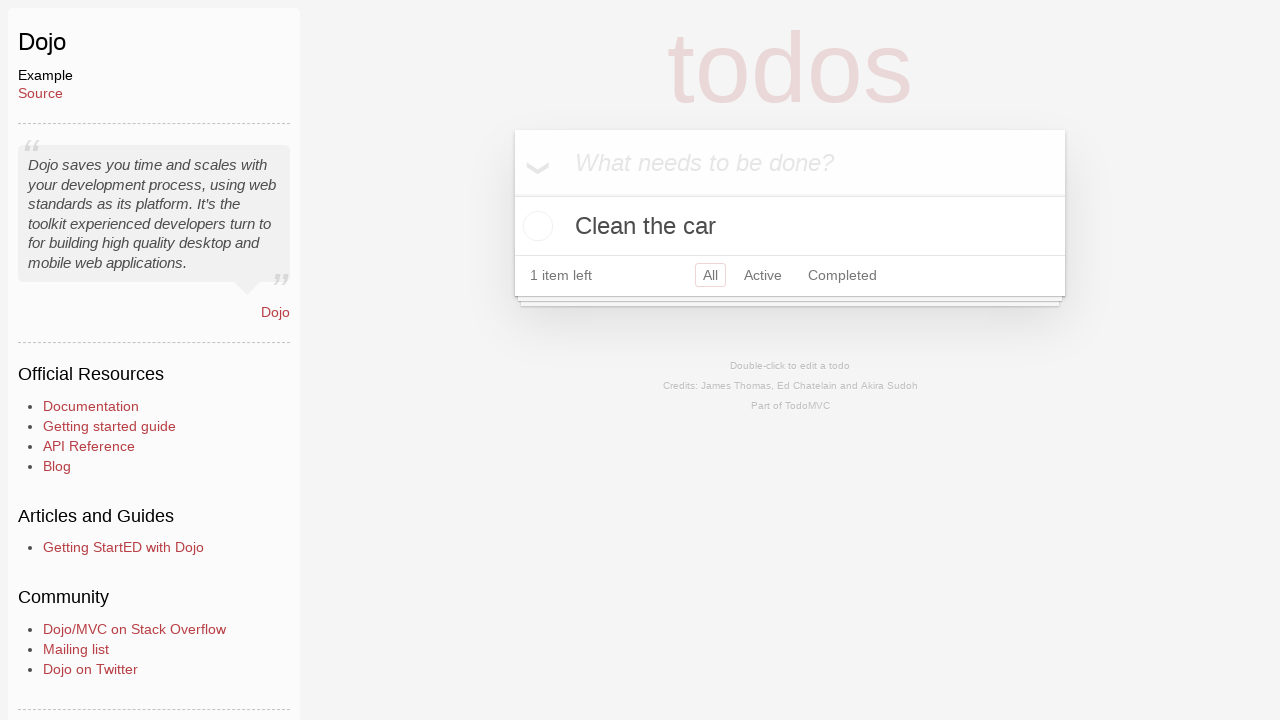

Filled second todo item: 'Clean the house' on input[placeholder='What needs to be done?']
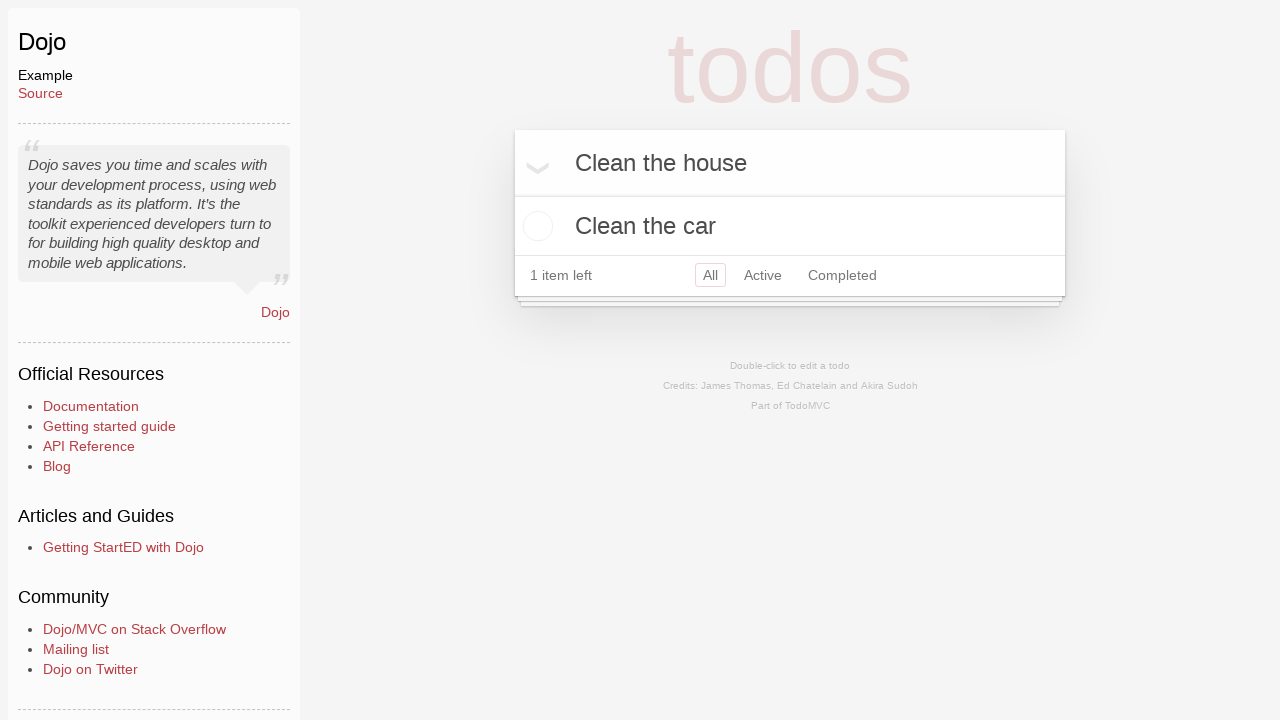

Pressed Enter to create second todo item on input[placeholder='What needs to be done?']
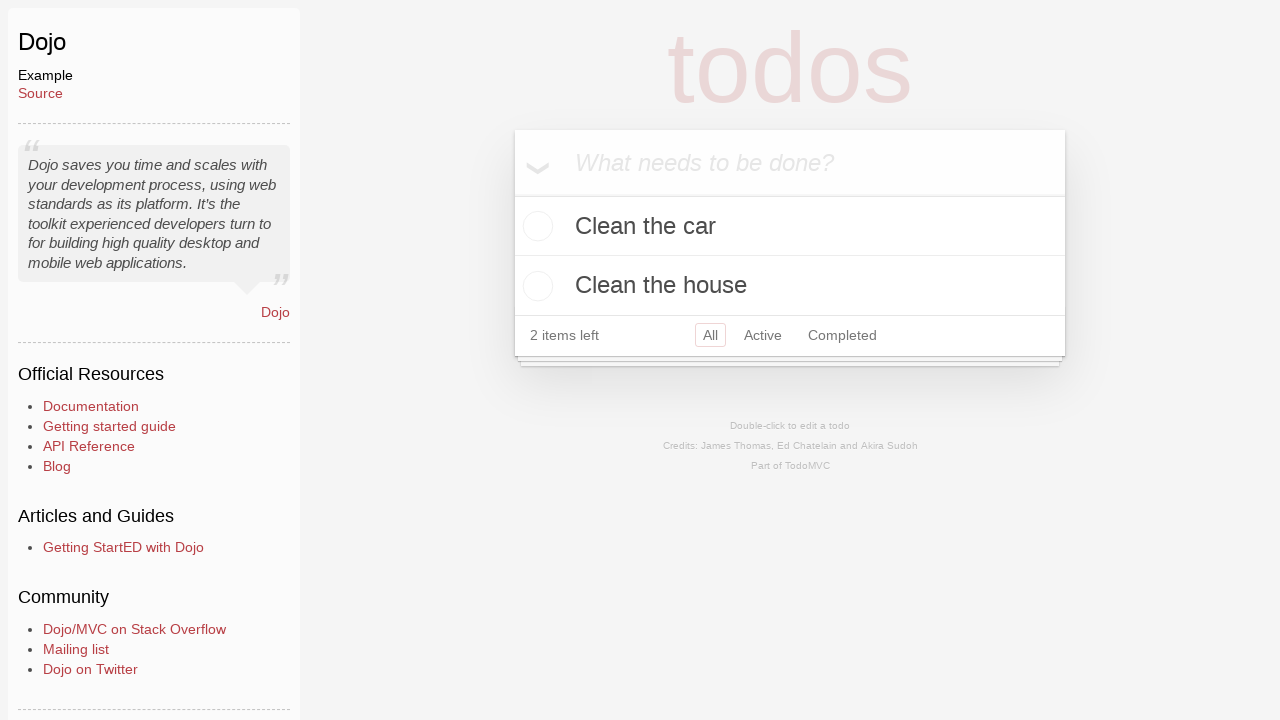

Filled third todo item: 'Buy ketchup' on input[placeholder='What needs to be done?']
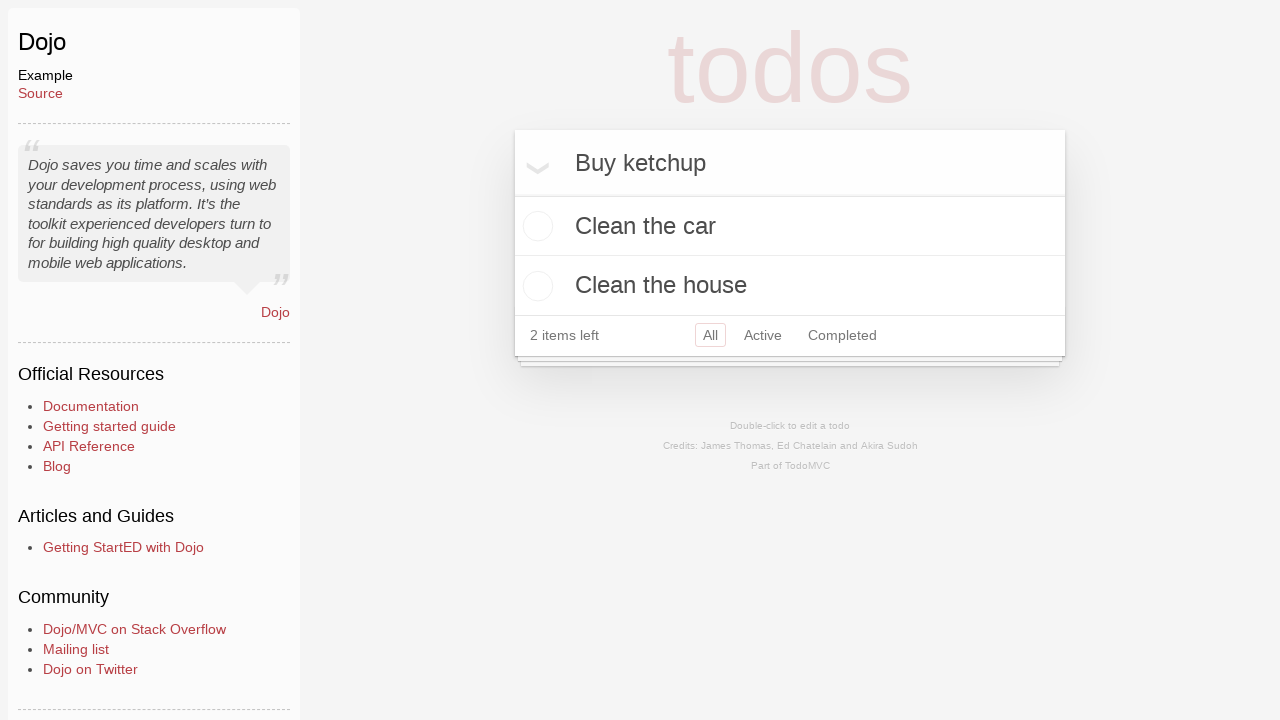

Pressed Enter to create third todo item on input[placeholder='What needs to be done?']
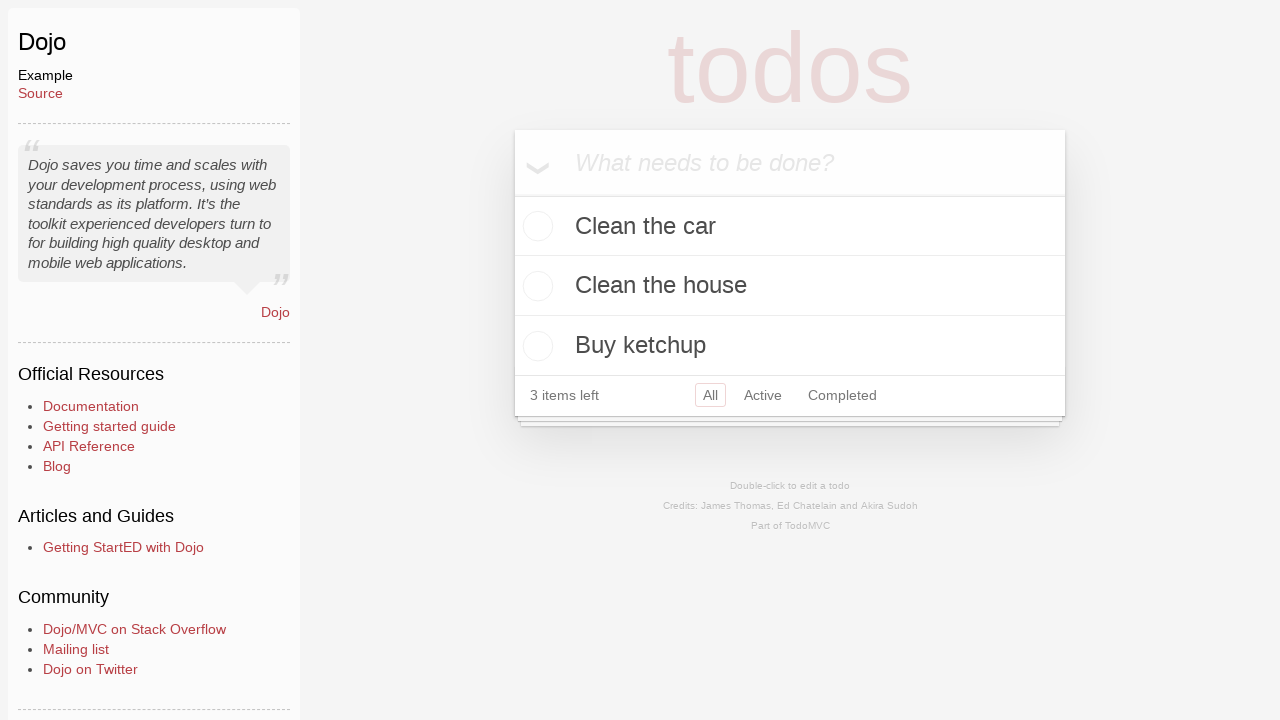

Marked 'Buy ketchup' item as complete at (535, 346) on xpath=//label[text()='Buy ketchup']/preceding-sibling::input
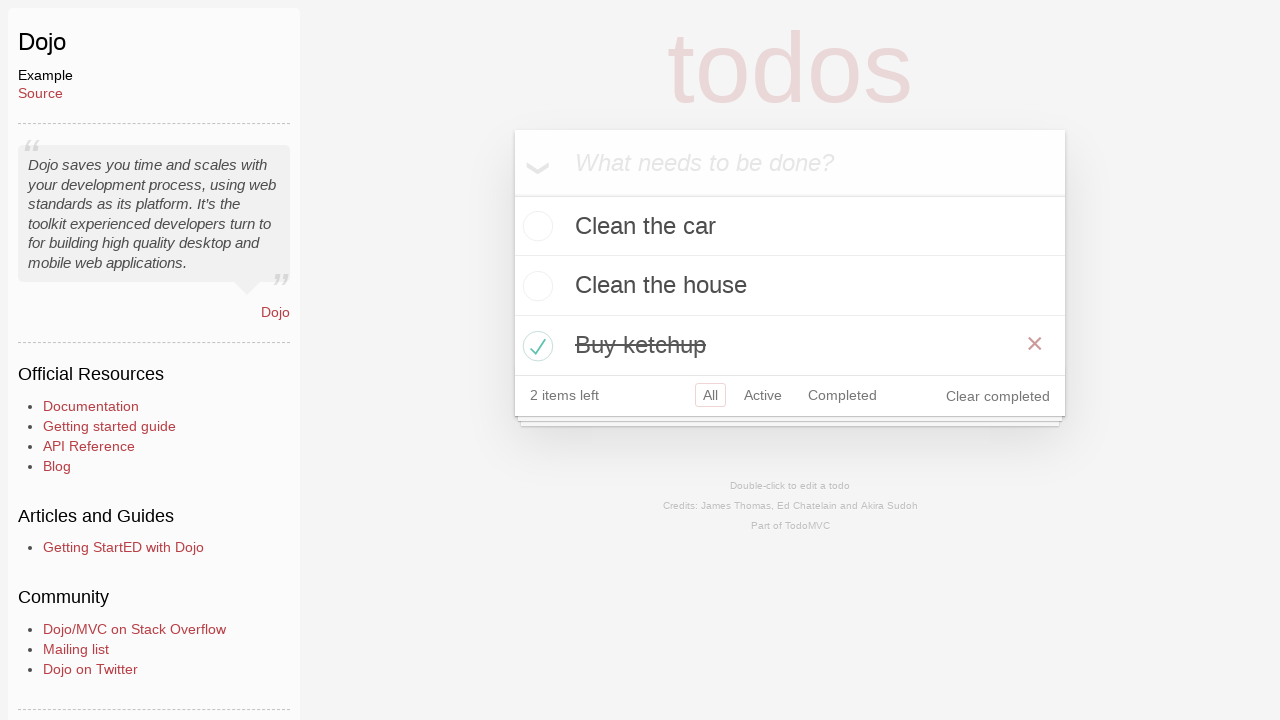

Waited for footer items counter to be visible
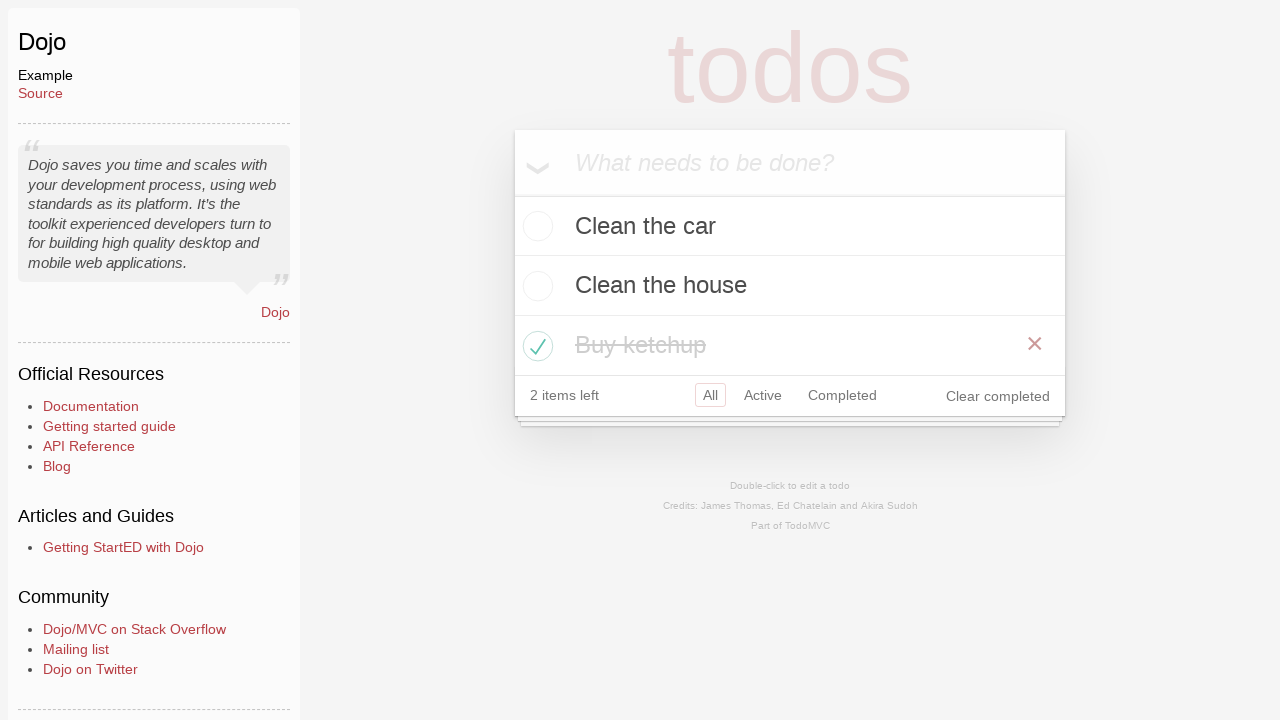

Verified items remaining counter is visible - 2 items left
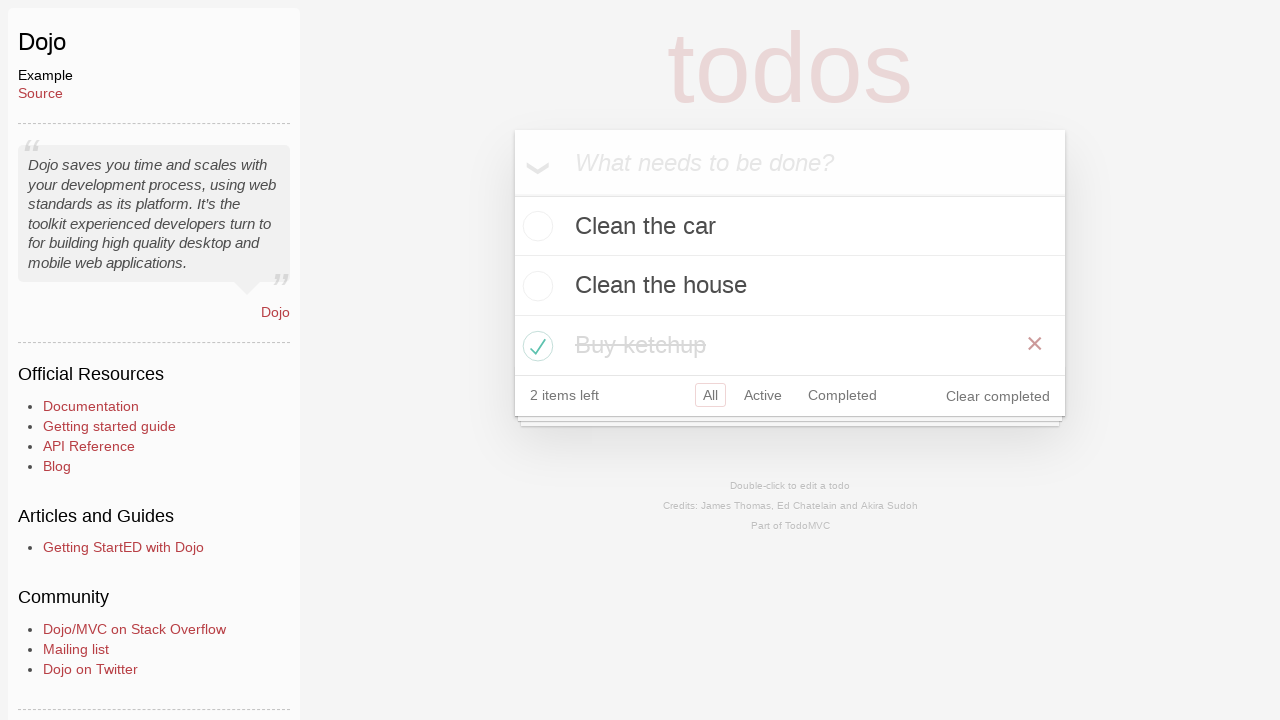

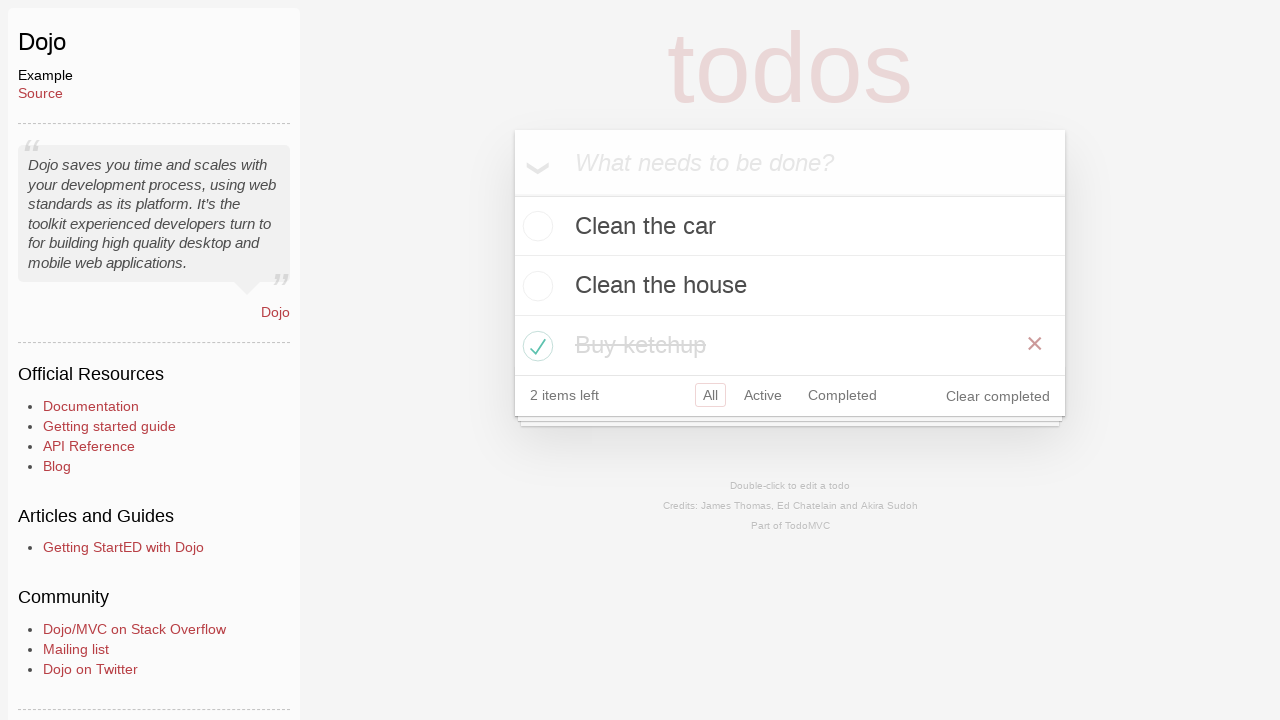